Tests element selection states by clicking radio buttons and checkboxes, then verifying their selected/deselected states

Starting URL: https://automationfc.github.io/basic-form/index.html

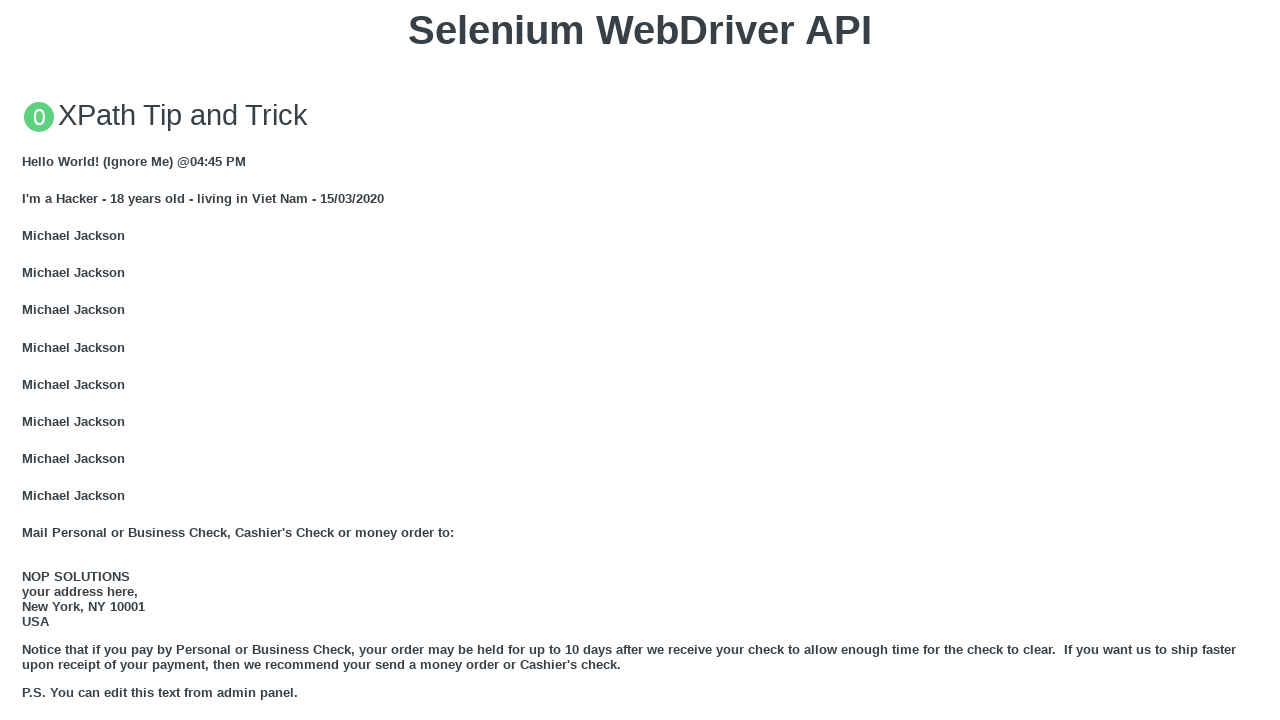

Clicked 'Under 18' radio button at (28, 360) on #under_18
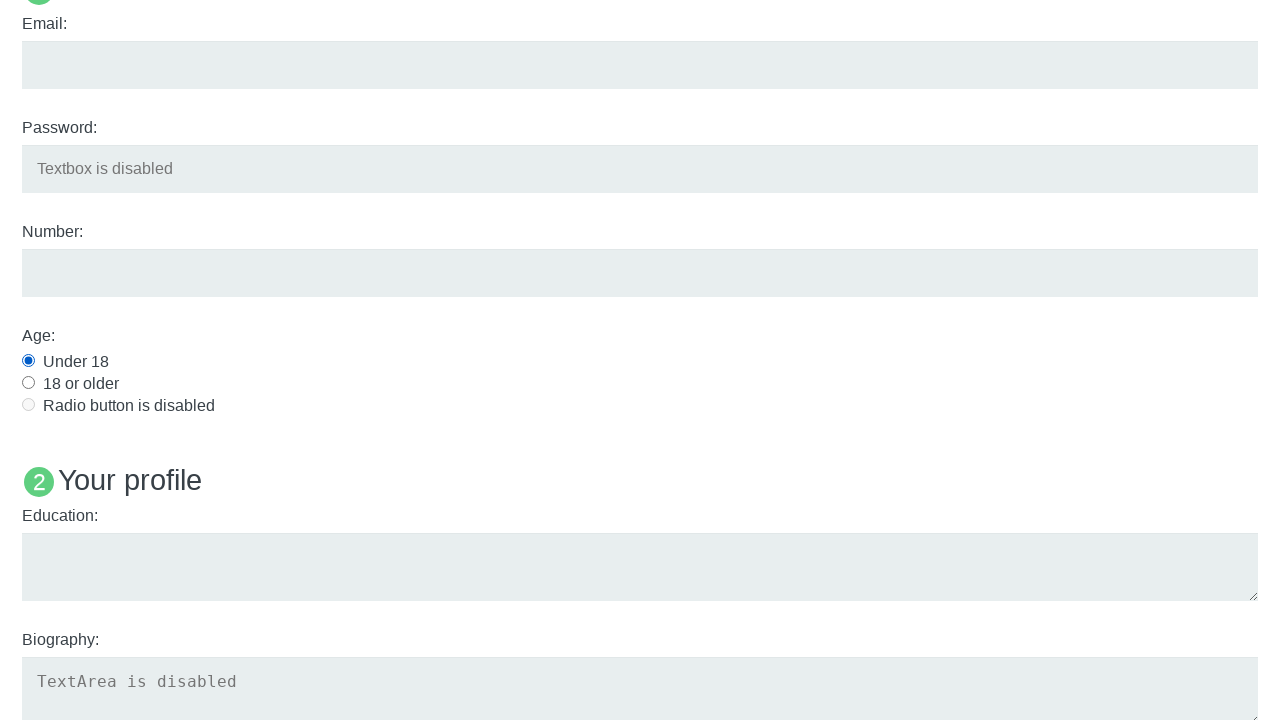

Clicked 'Java' checkbox at (28, 361) on #java
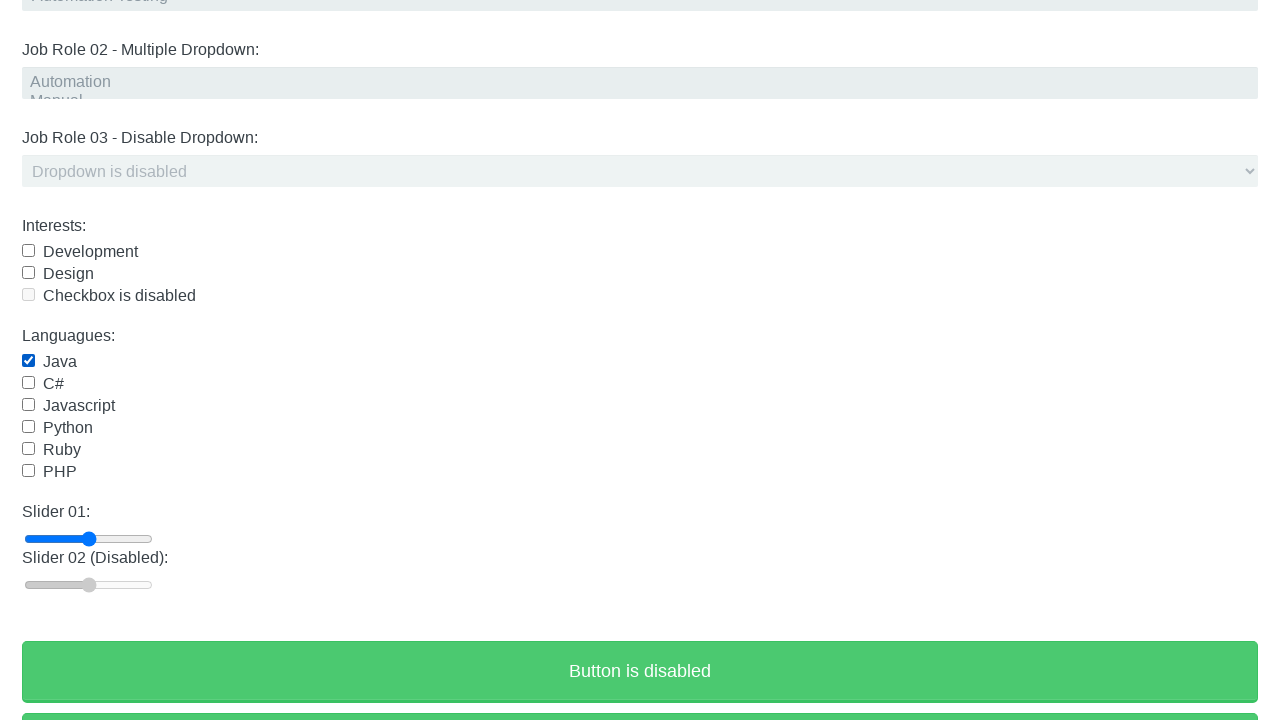

Verified 'Under 18' radio button is selected
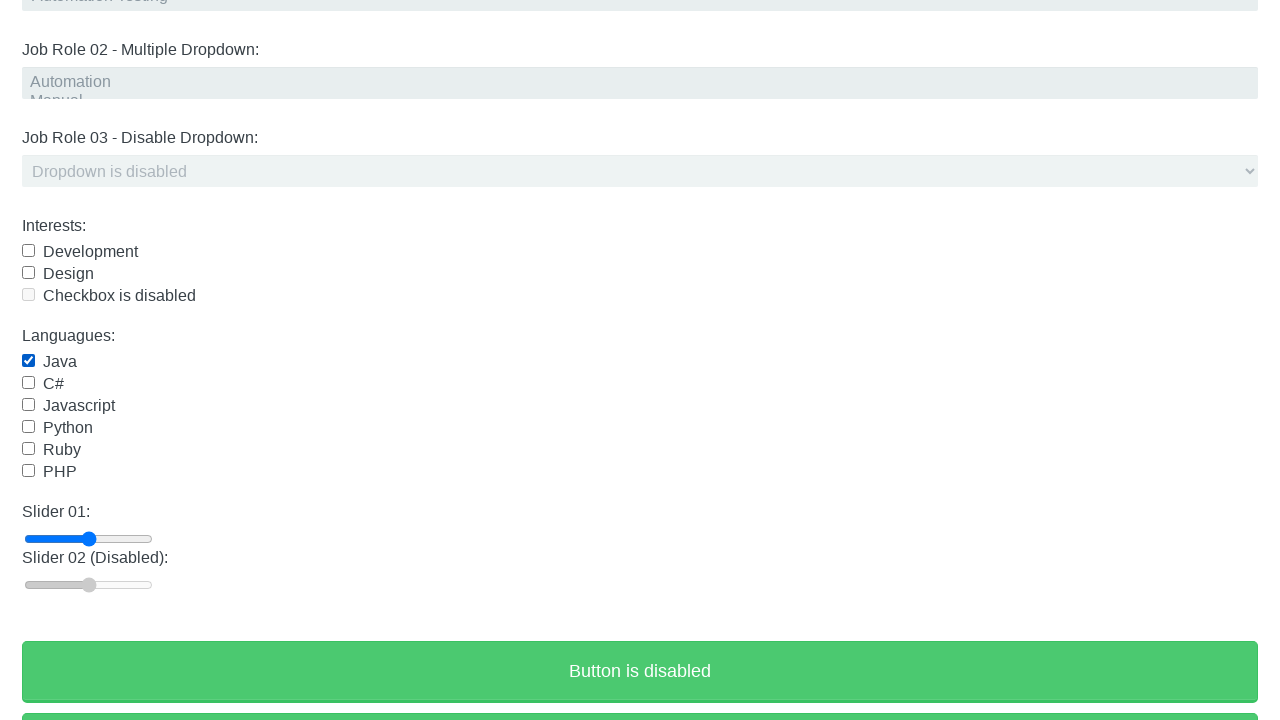

Verified 'Java' checkbox is selected
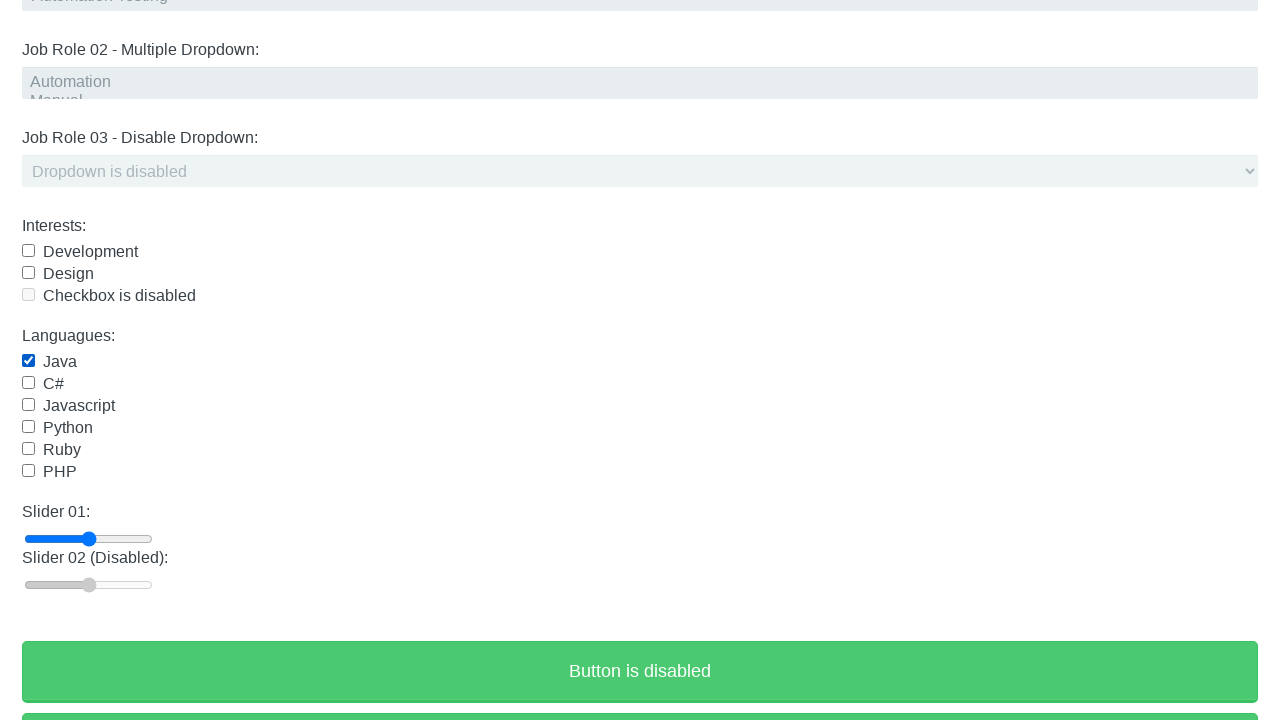

Clicked 'Over 18' radio button to deselect 'Under 18' at (28, 360) on #over_18
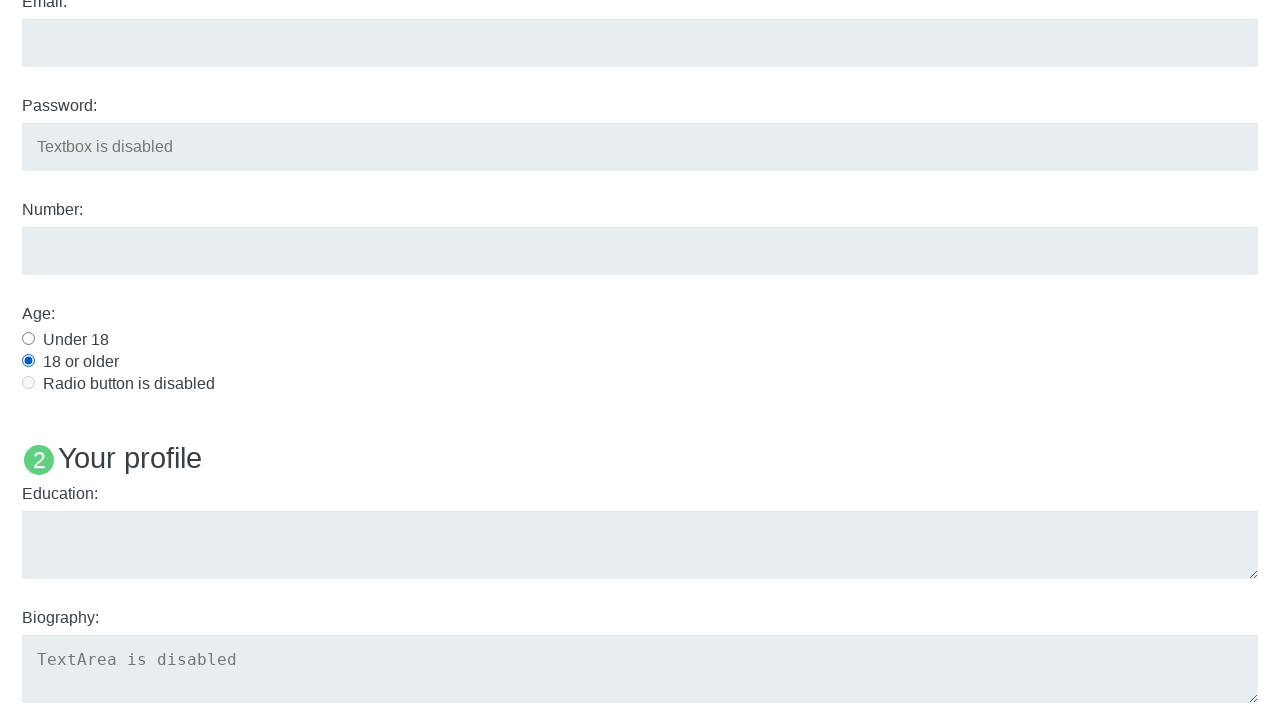

Clicked 'Java' checkbox again to deselect it at (28, 361) on #java
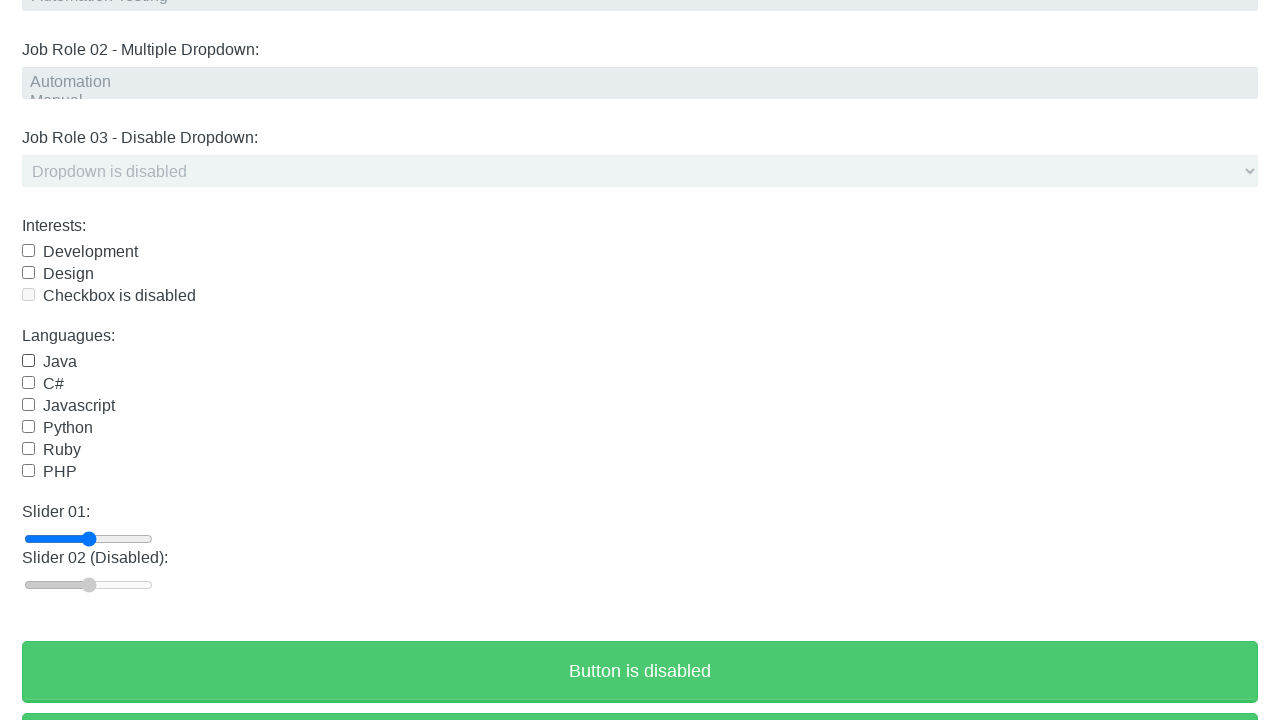

Verified 'Under 18' radio button is no longer selected
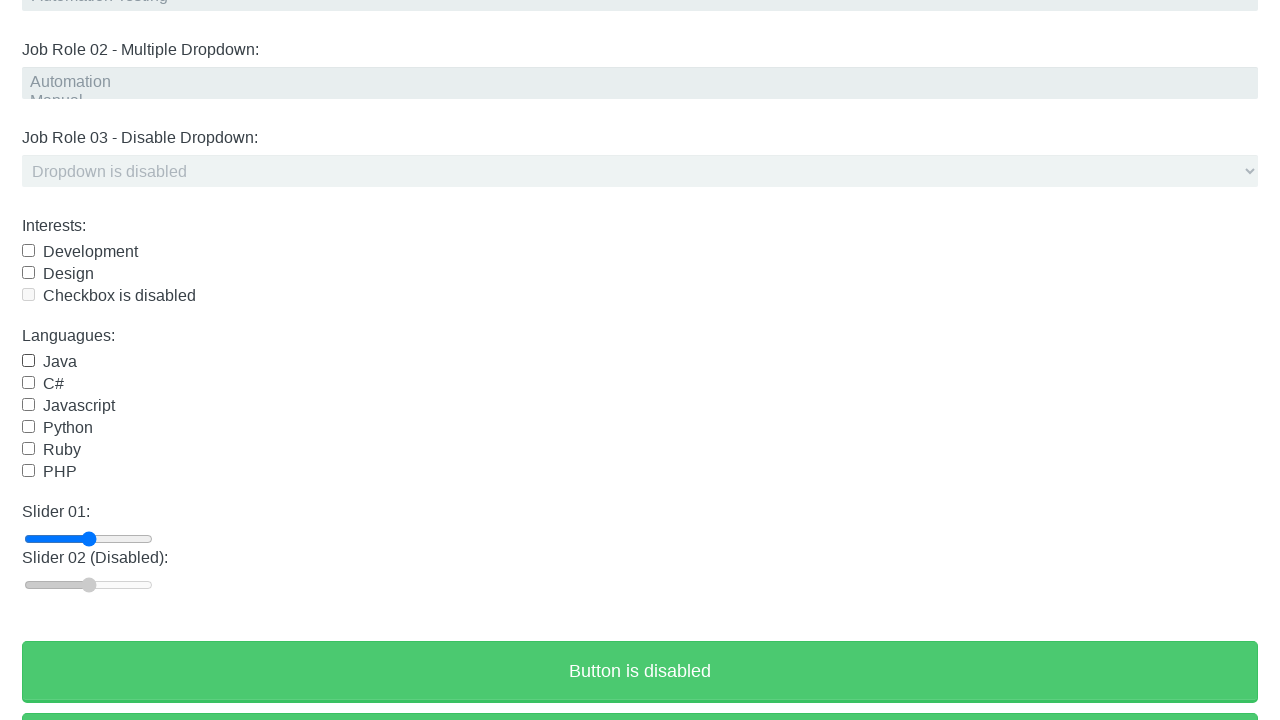

Verified 'Java' checkbox is no longer selected
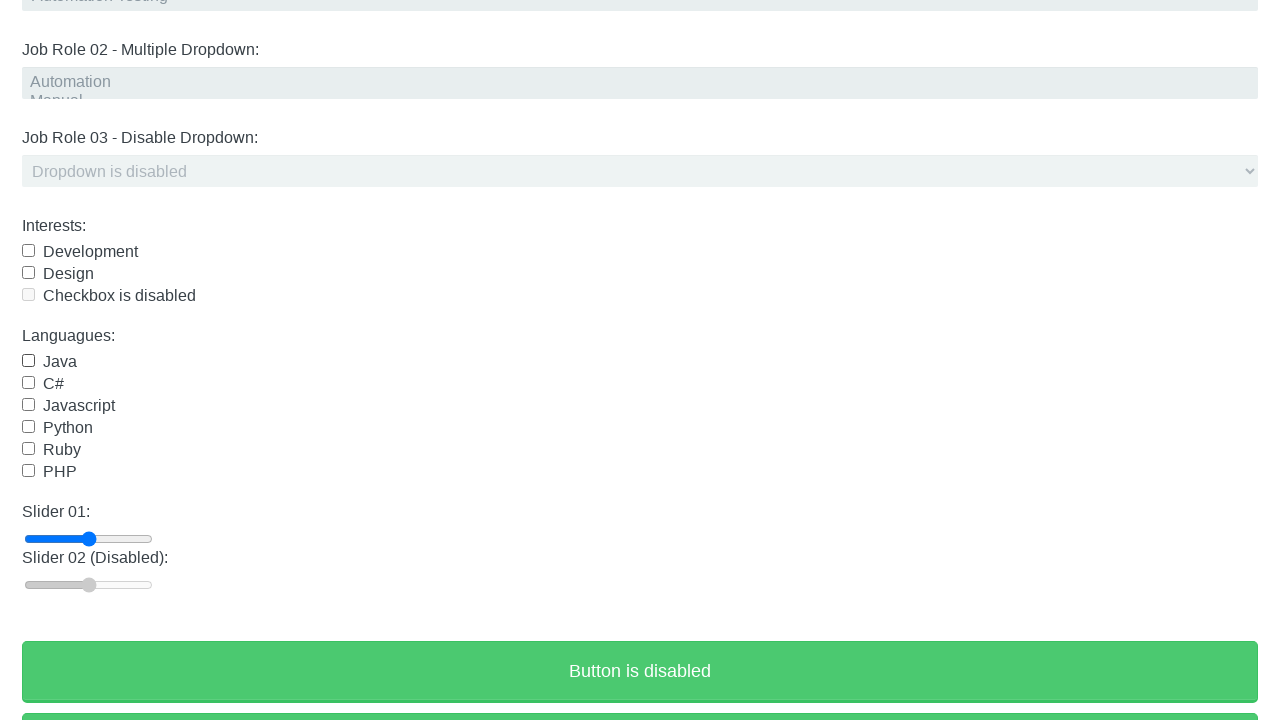

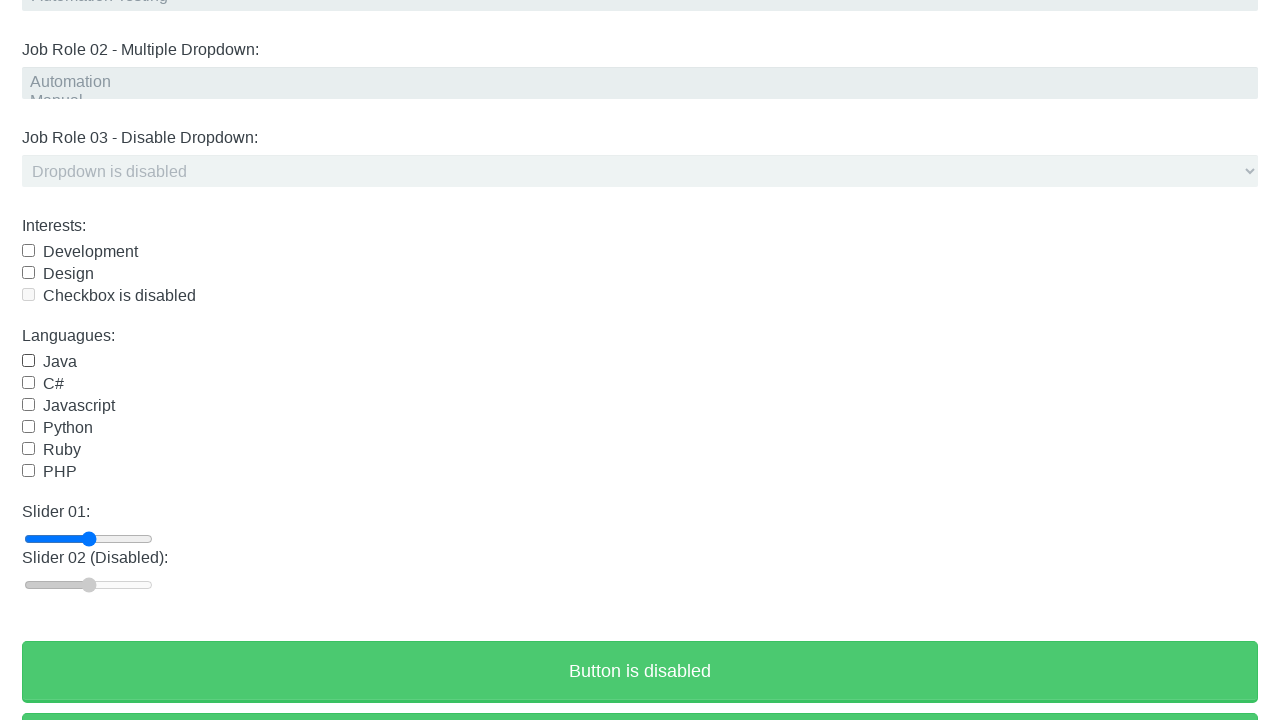